Tests that other controls are hidden when editing a todo item

Starting URL: https://demo.playwright.dev/todomvc

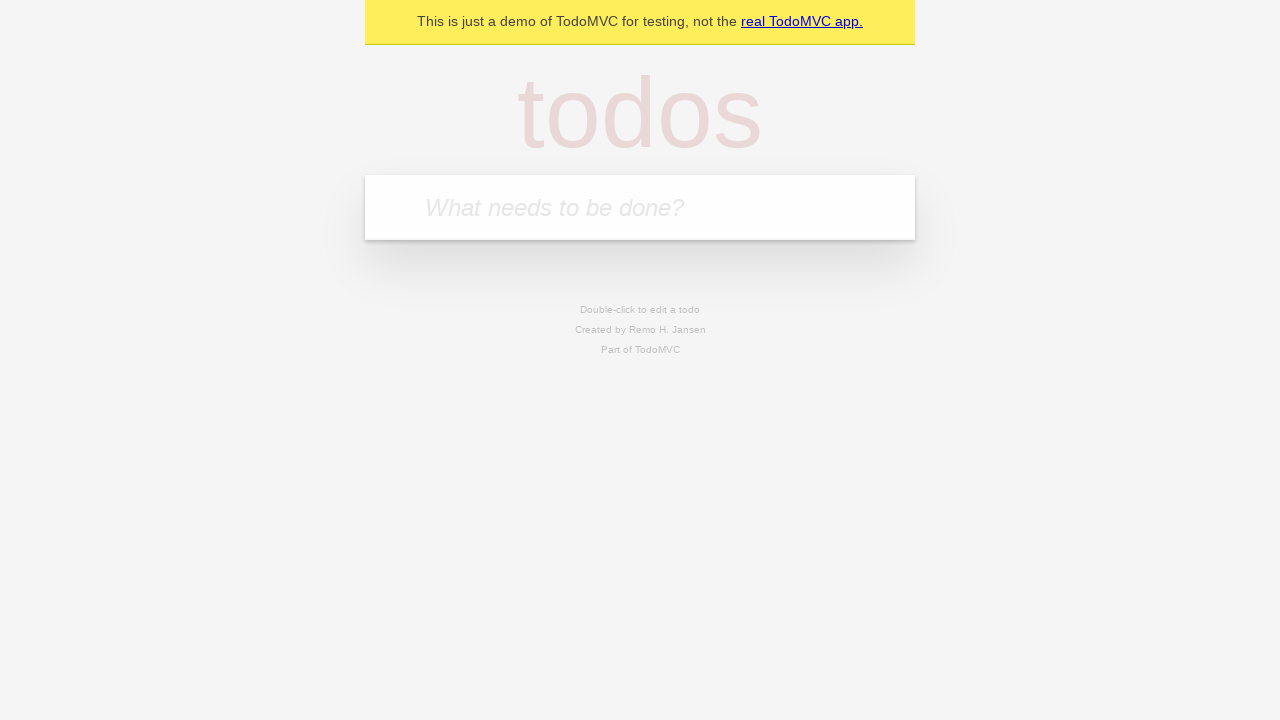

Filled new todo field with 'buy some cheese' on internal:attr=[placeholder="What needs to be done?"i]
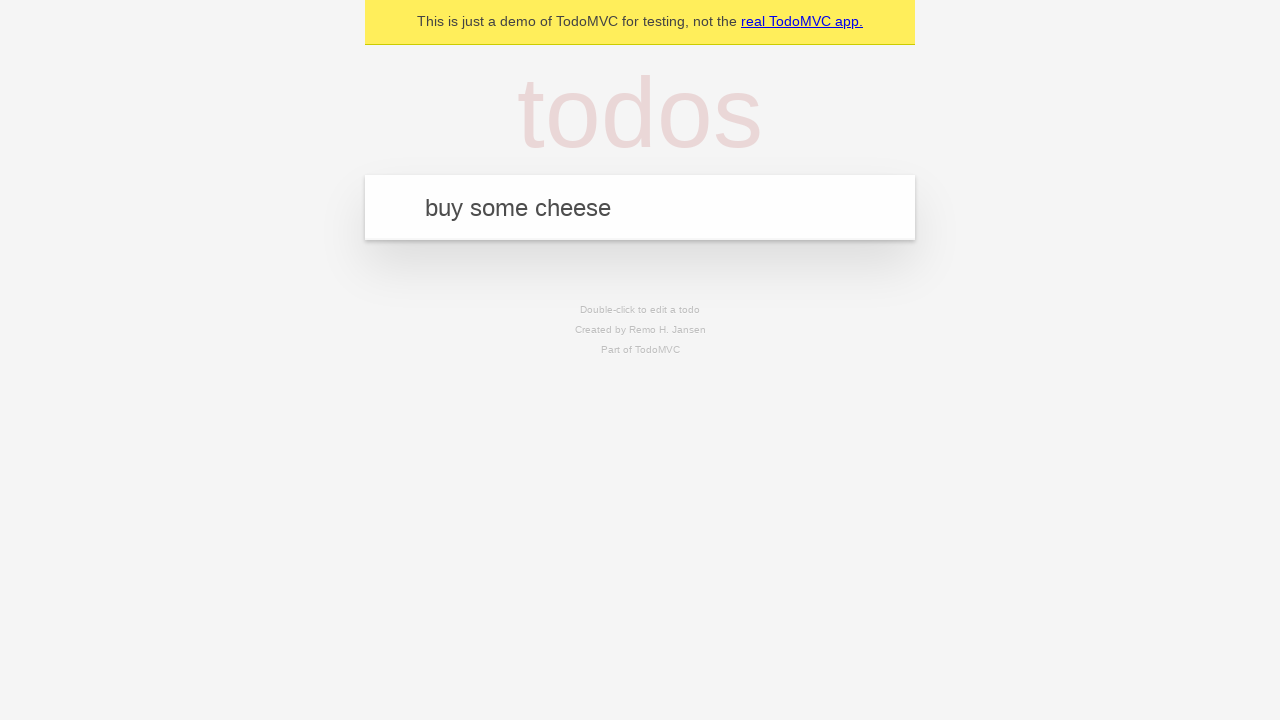

Pressed Enter to create todo 'buy some cheese' on internal:attr=[placeholder="What needs to be done?"i]
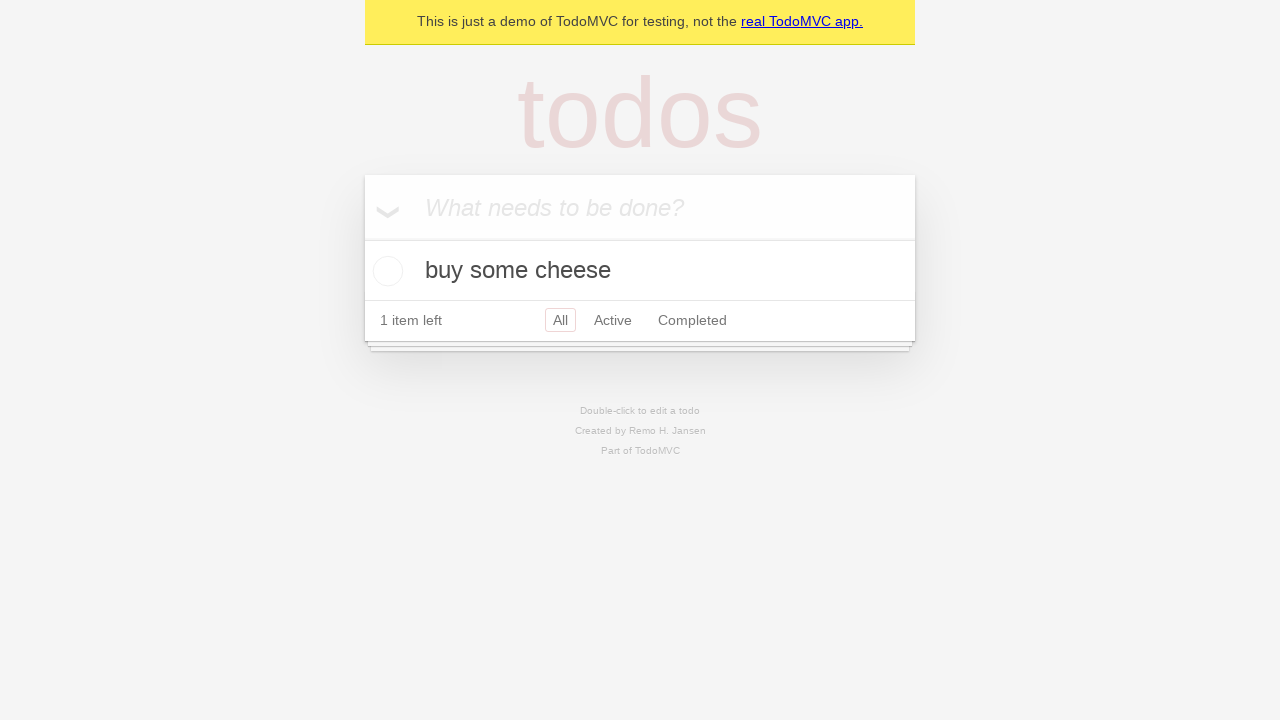

Filled new todo field with 'feed the cat' on internal:attr=[placeholder="What needs to be done?"i]
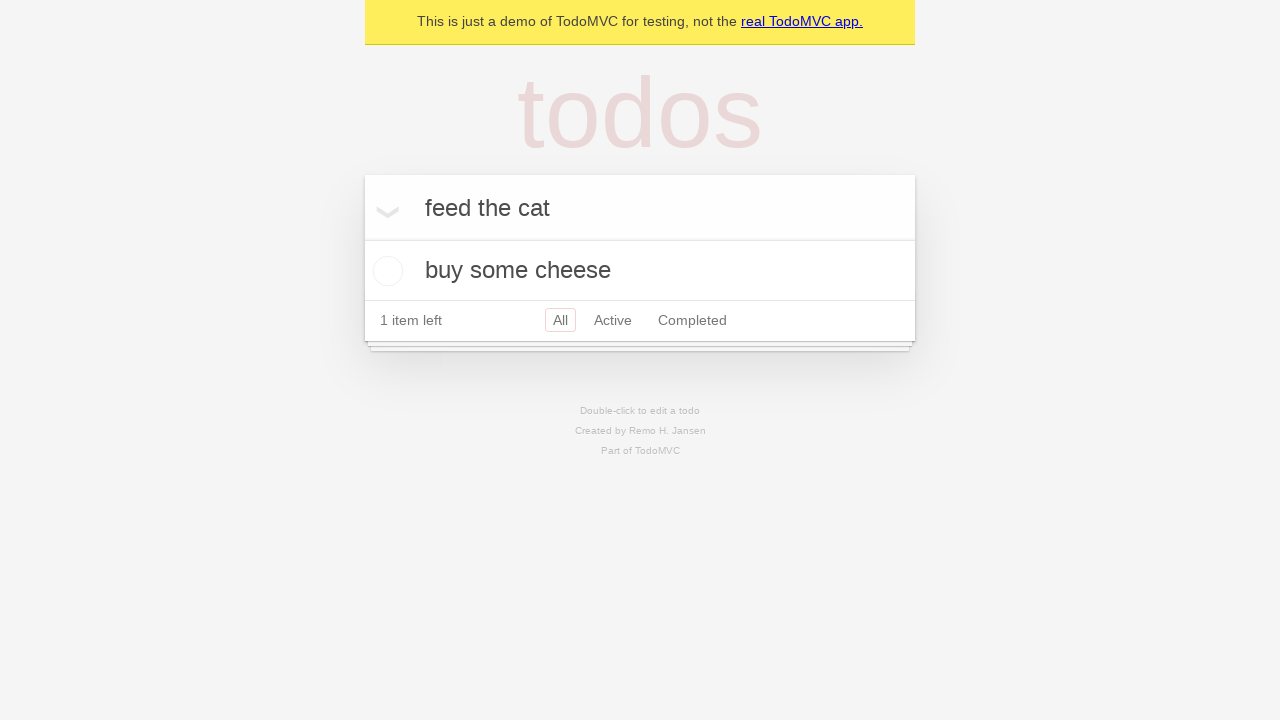

Pressed Enter to create todo 'feed the cat' on internal:attr=[placeholder="What needs to be done?"i]
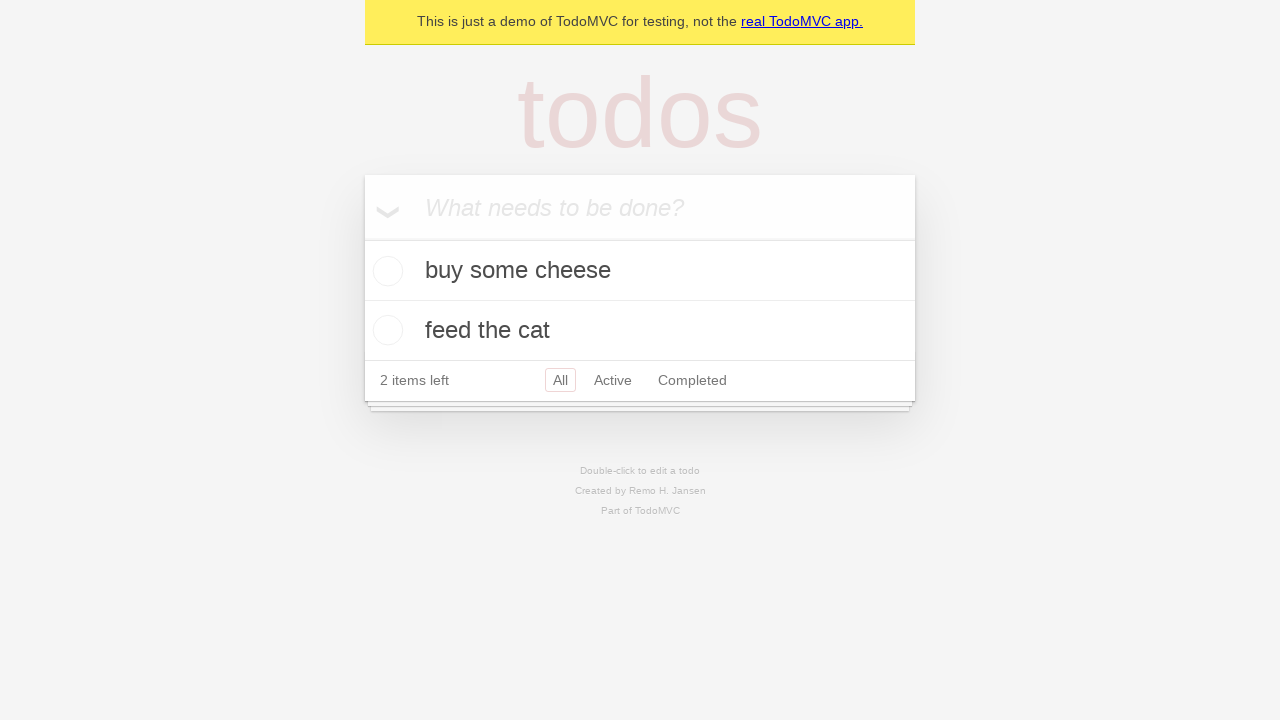

Filled new todo field with 'book a doctors appointment' on internal:attr=[placeholder="What needs to be done?"i]
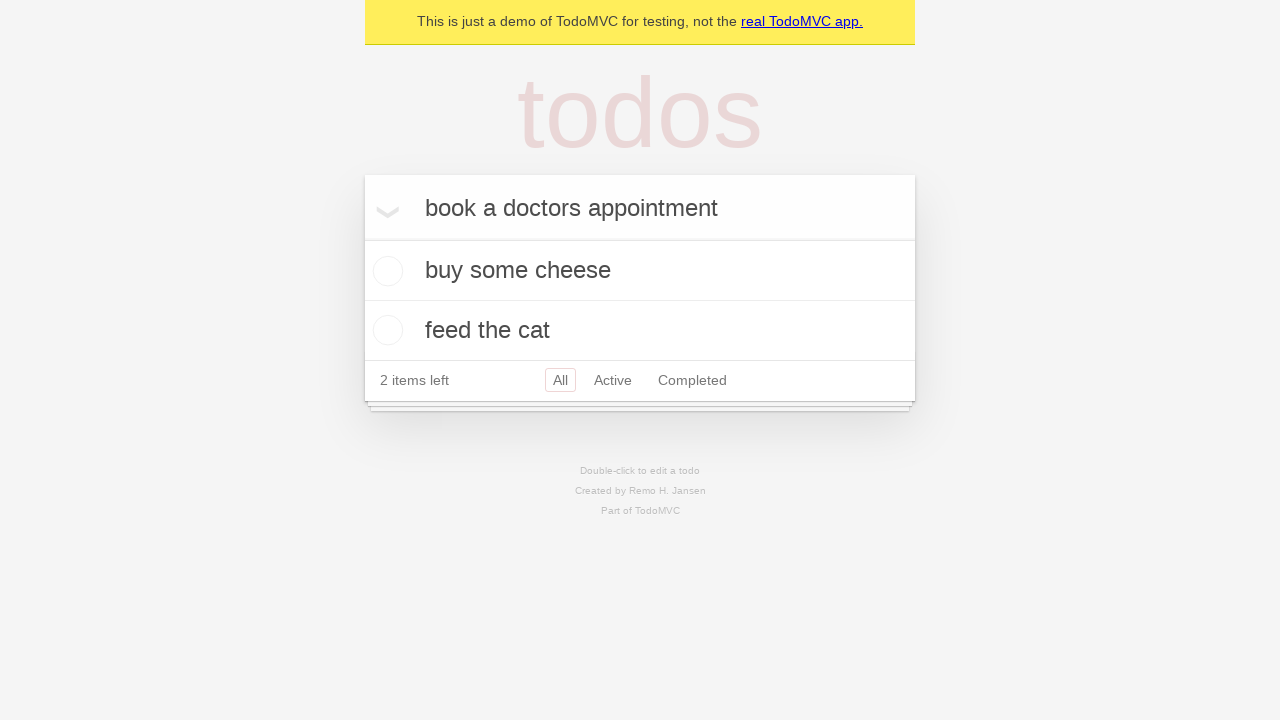

Pressed Enter to create todo 'book a doctors appointment' on internal:attr=[placeholder="What needs to be done?"i]
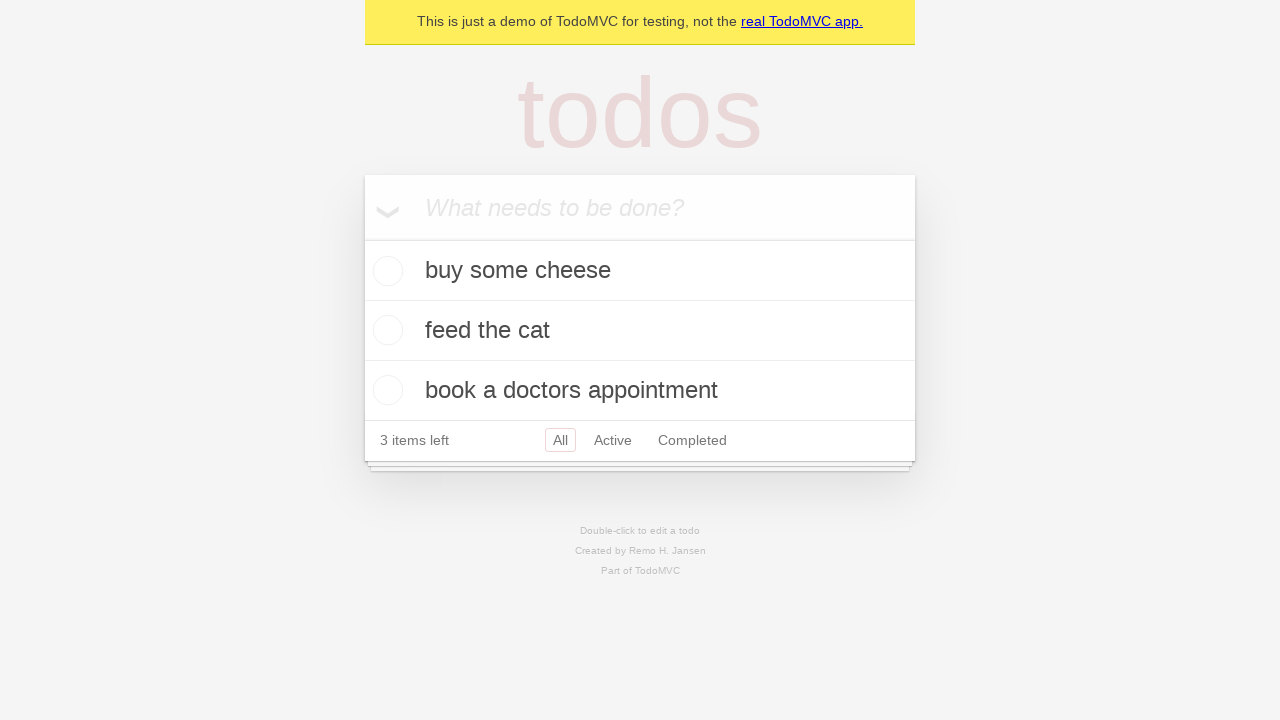

Double-clicked on the second todo item to enter edit mode at (640, 331) on internal:testid=[data-testid="todo-item"s] >> nth=1
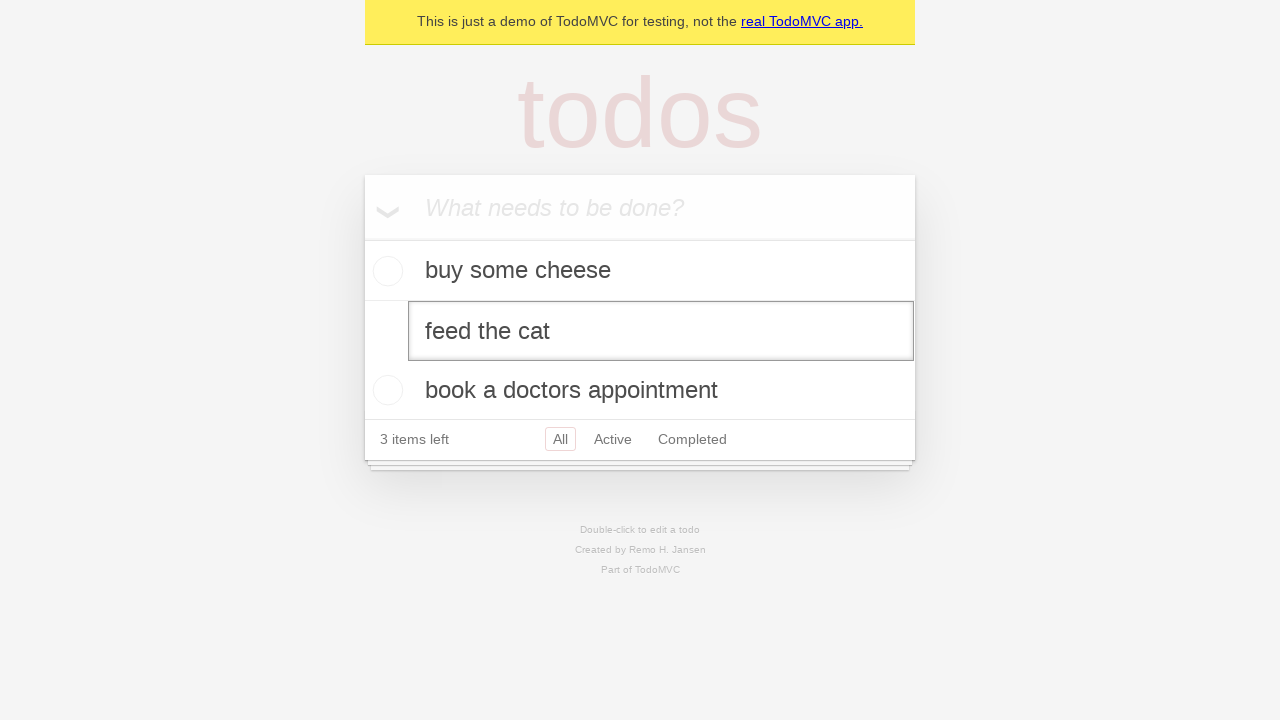

Verified that checkbox control is hidden while editing
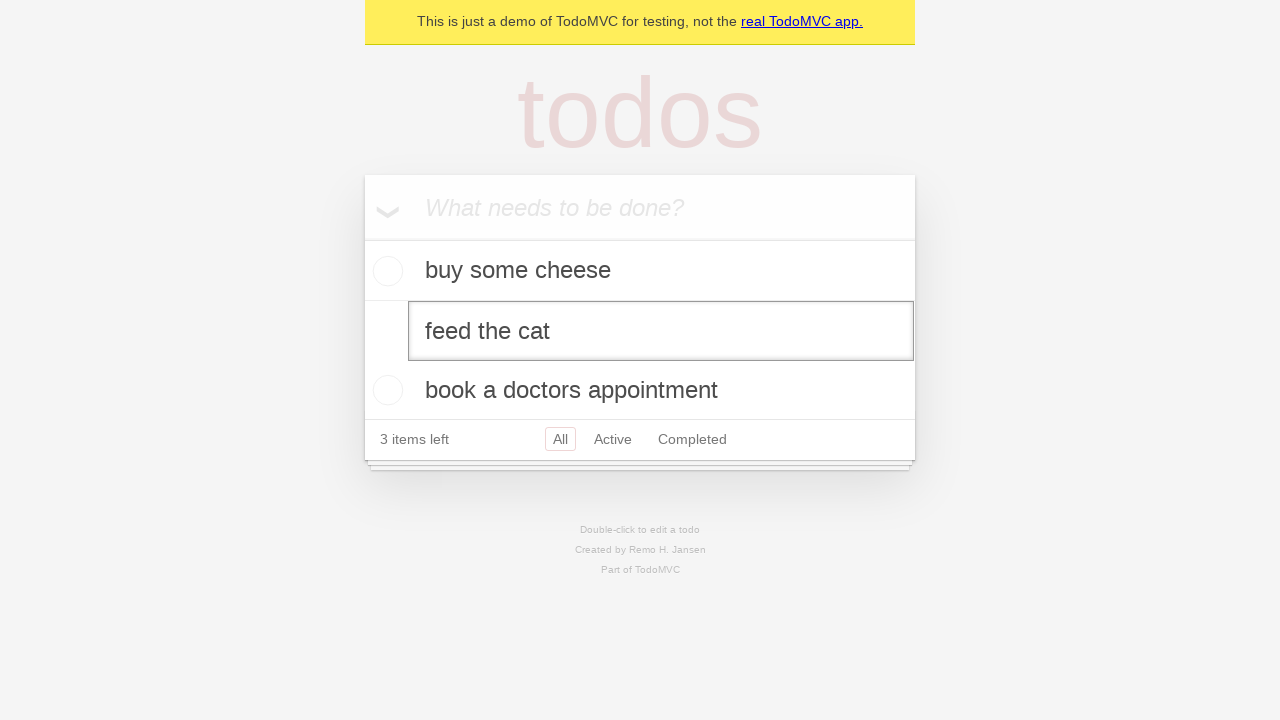

Verified that todo label is hidden while editing
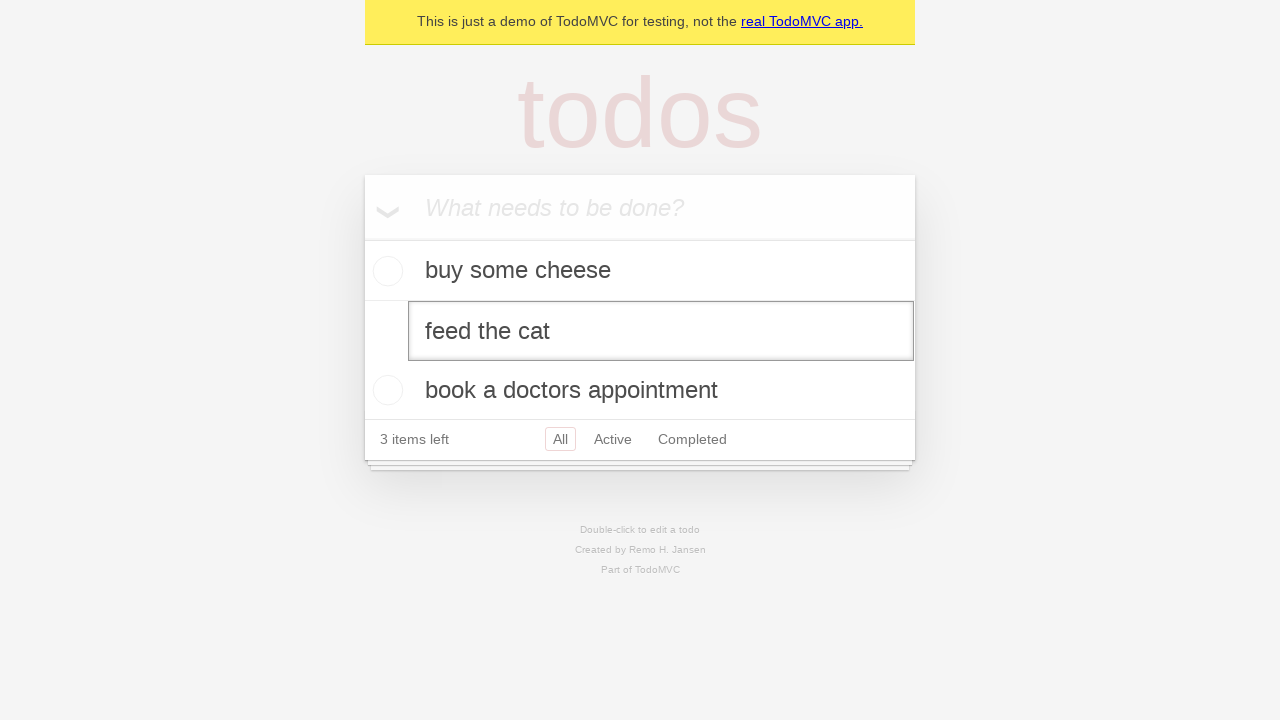

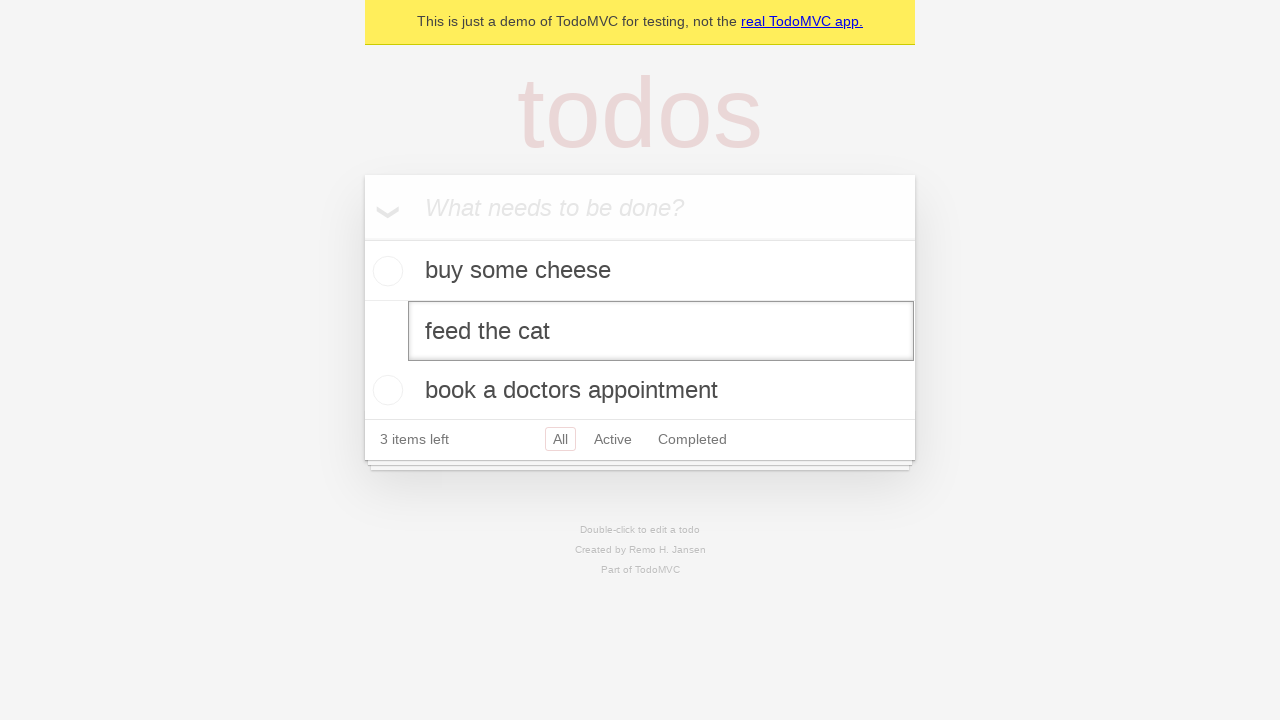